Tests navigation from the landing page of userinyerface.com to the registration/game page by clicking the main call-to-action link.

Starting URL: https://userinyerface.com/

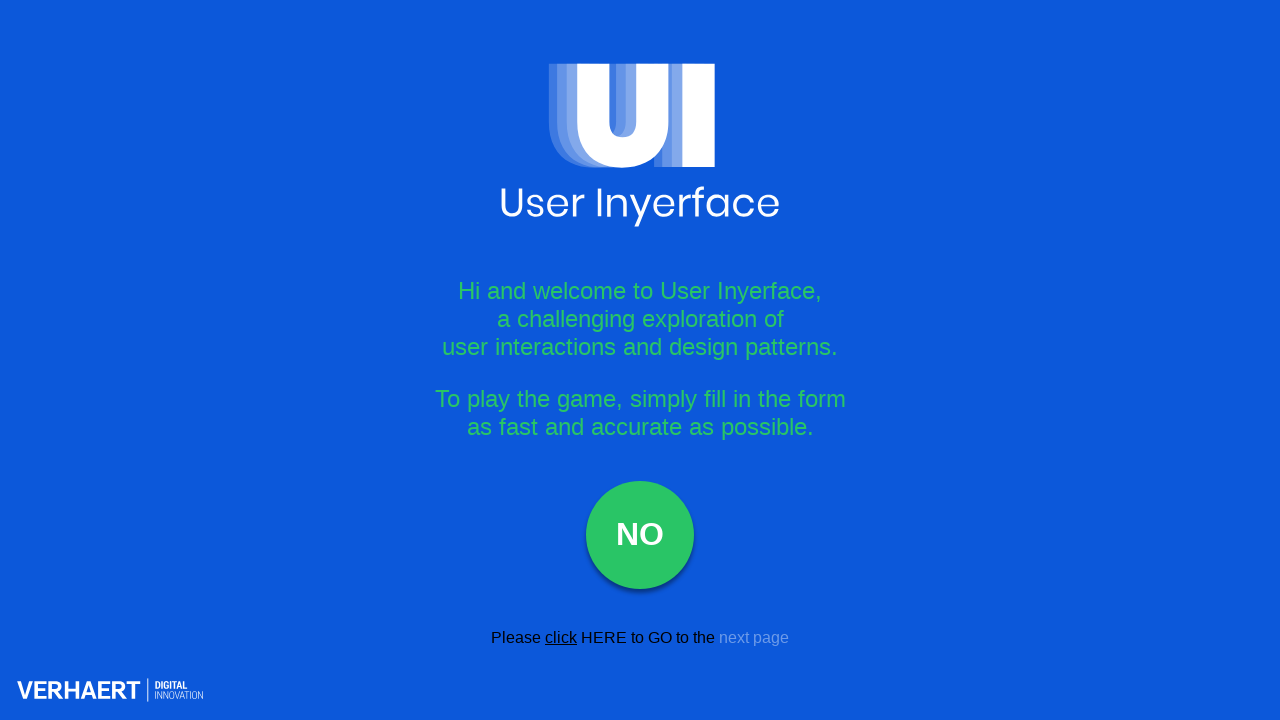

Clicked main call-to-action link to navigate to registration/game page at (604, 637) on xpath=//*[@id='app']/div[1]/div/div[4]/p/a
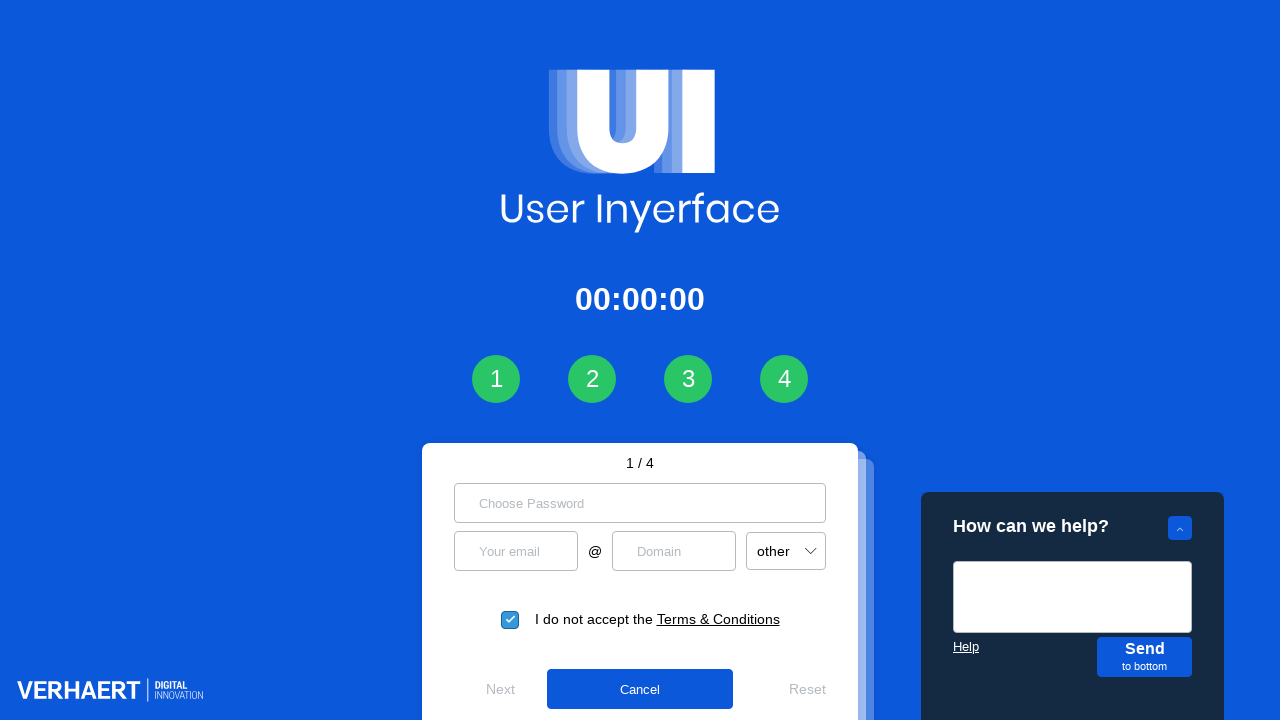

Navigation to registration/game page completed
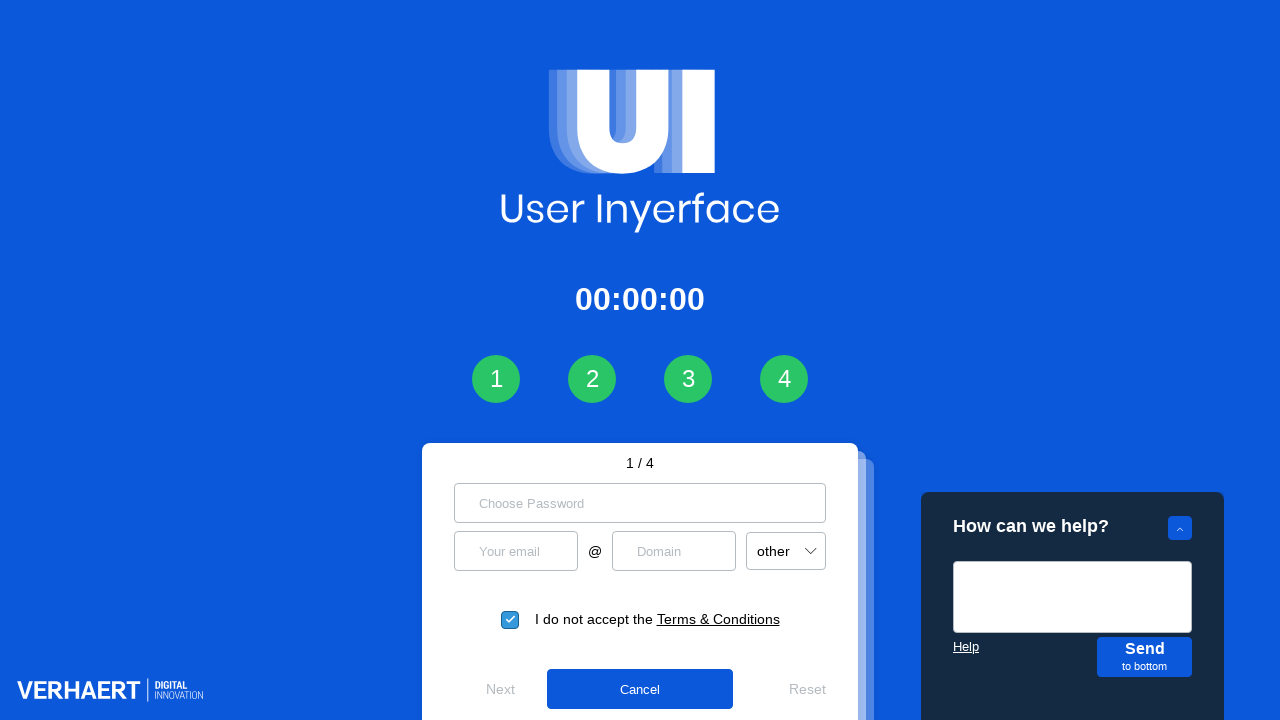

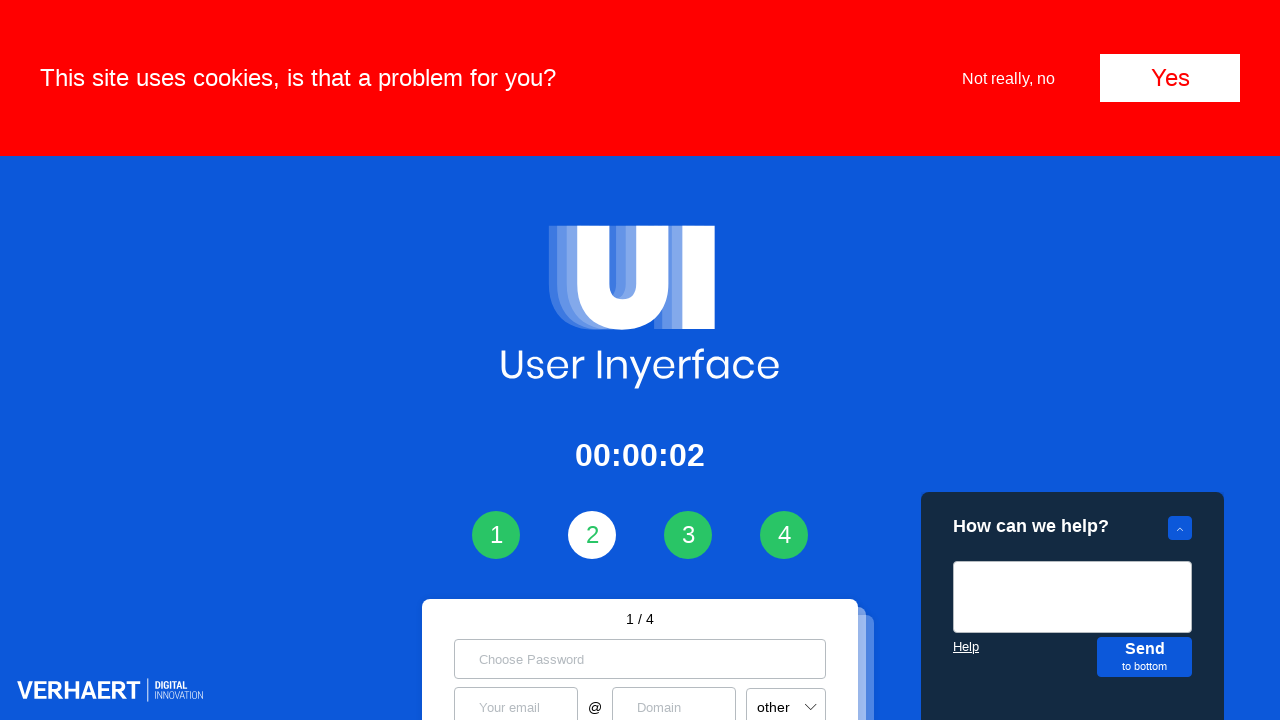